Navigates to the Applitools demo application and clicks the log-in button to access the app page

Starting URL: https://demo.applitools.com

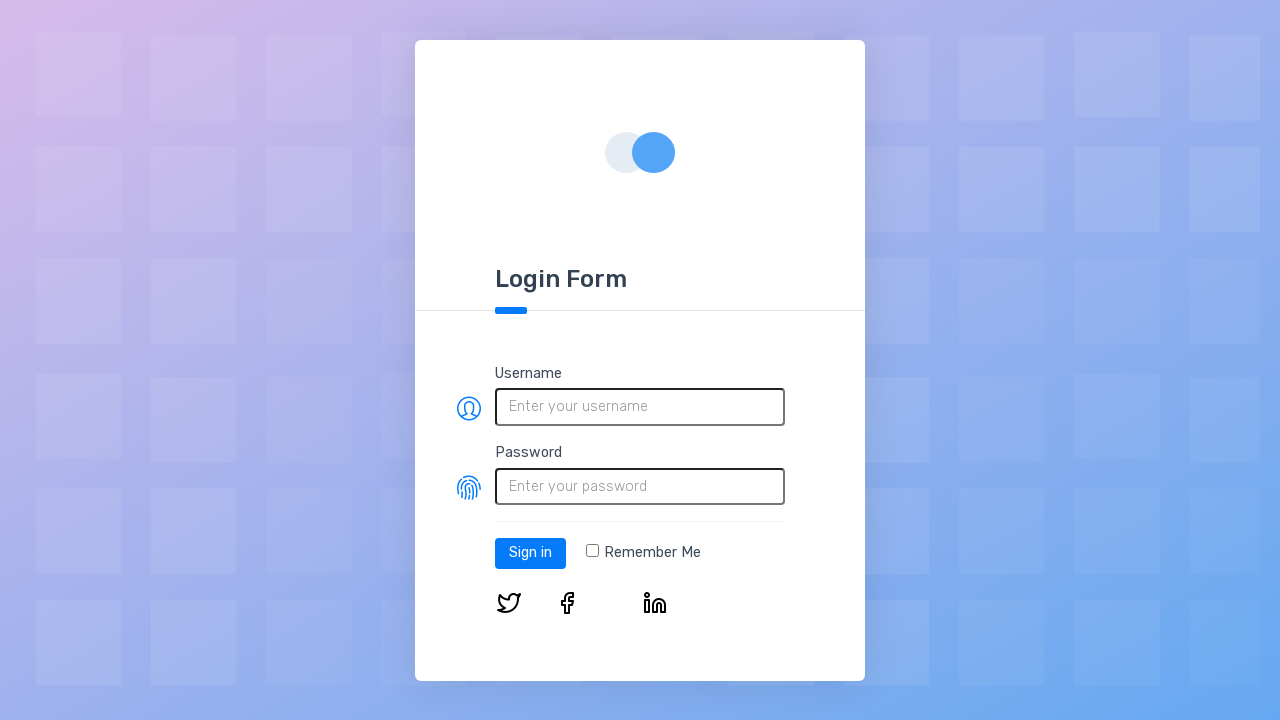

Clicked the log-in button at (530, 553) on #log-in
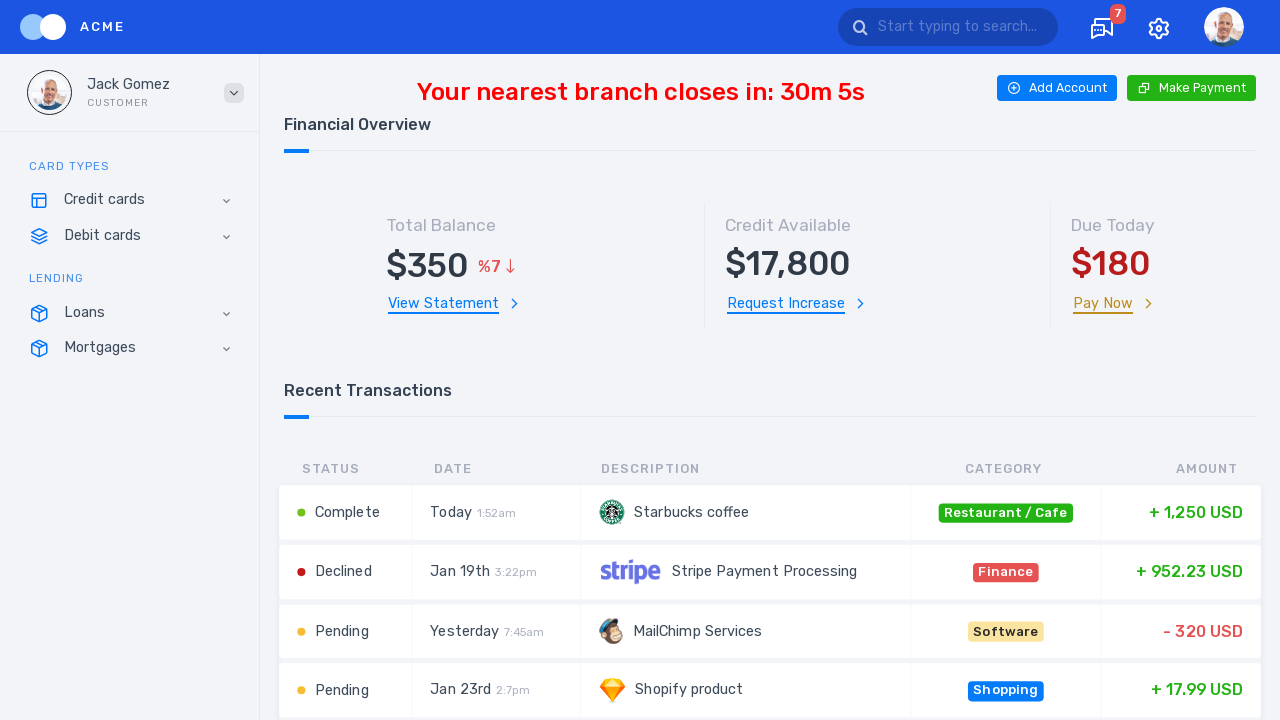

Waited for app page to load (networkidle)
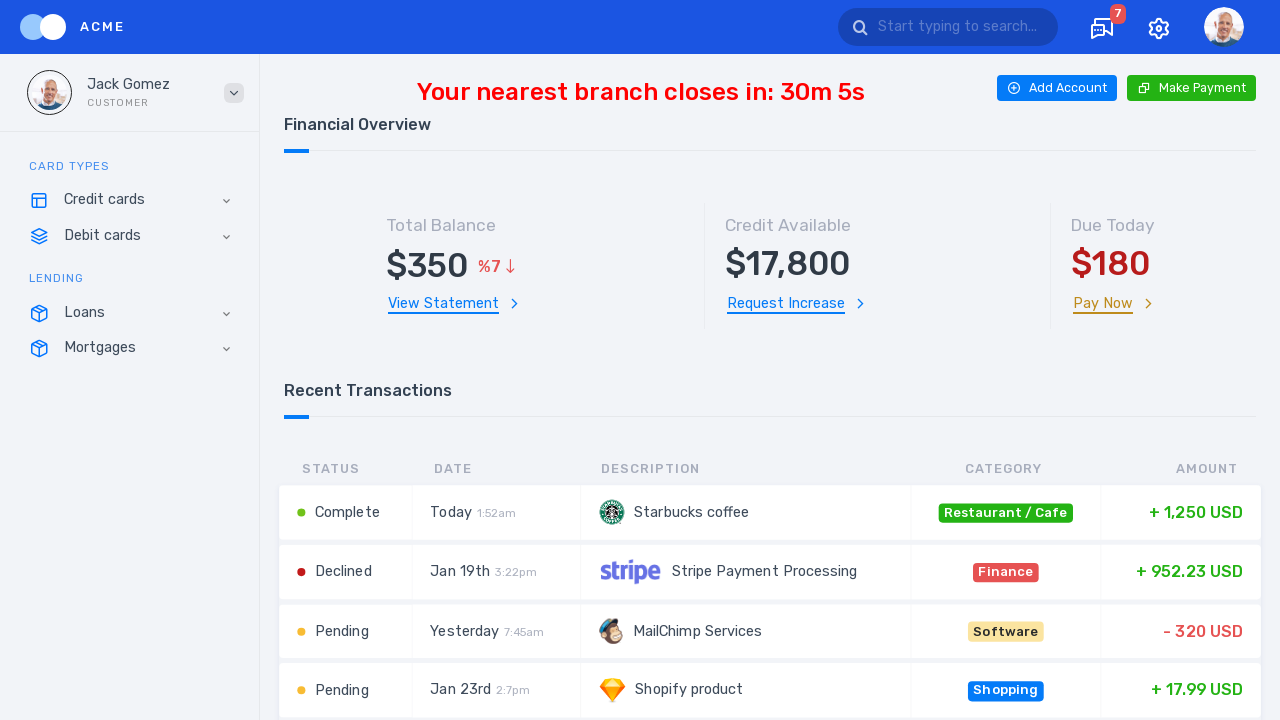

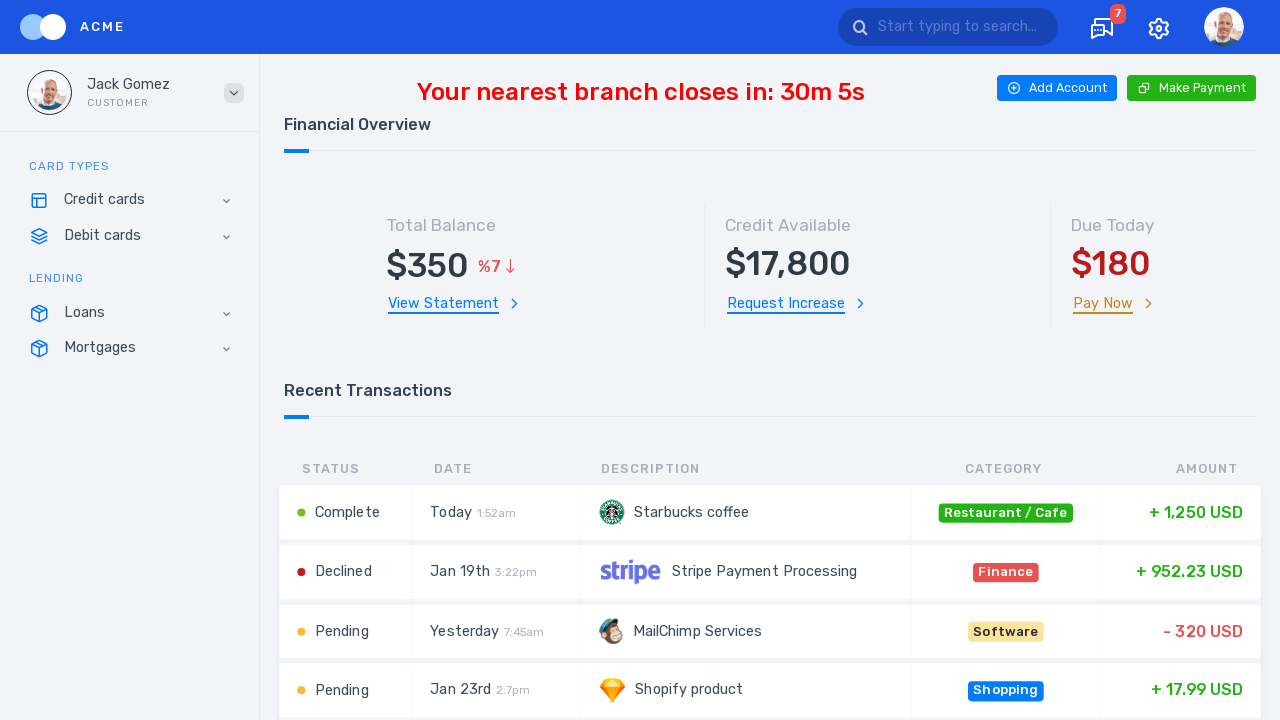